Demonstrates handling of stale element exceptions by filling an email field, refreshing the page, and re-filling the field

Starting URL: https://naveenautomationlabs.com/opencart/index.php?route=account/login

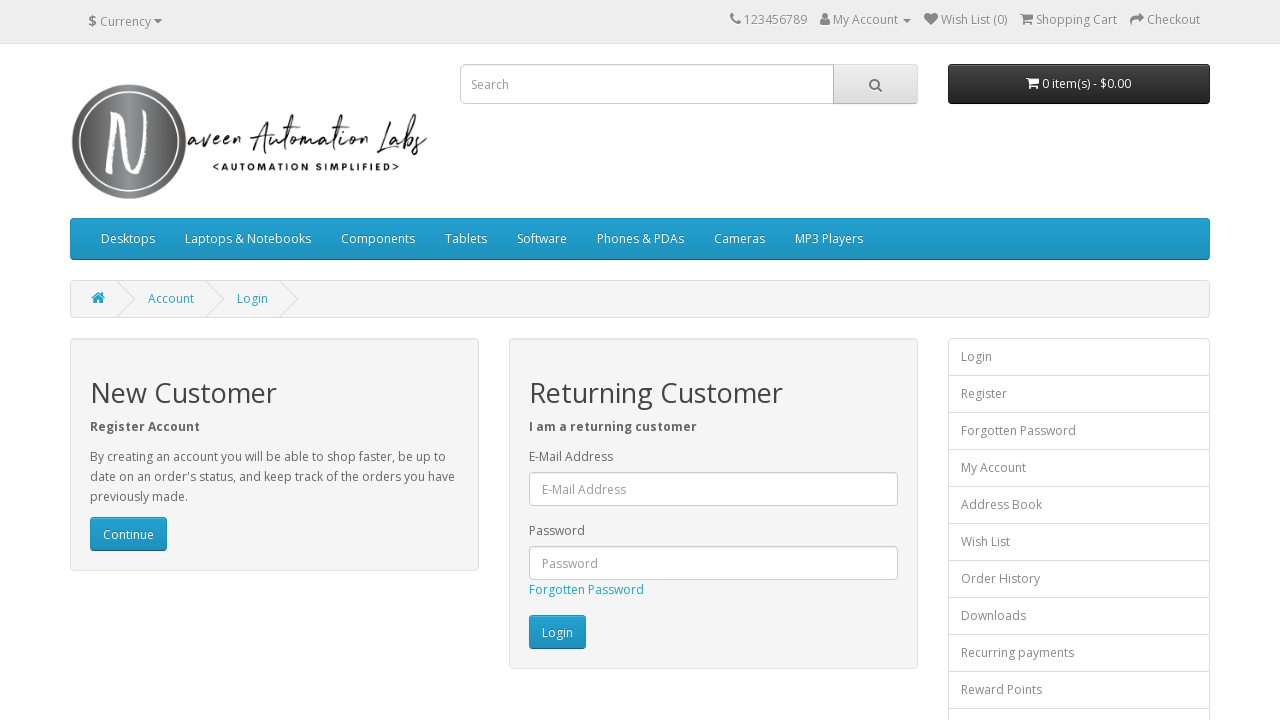

Filled email field with 'tom@gmail.com' on #input-email
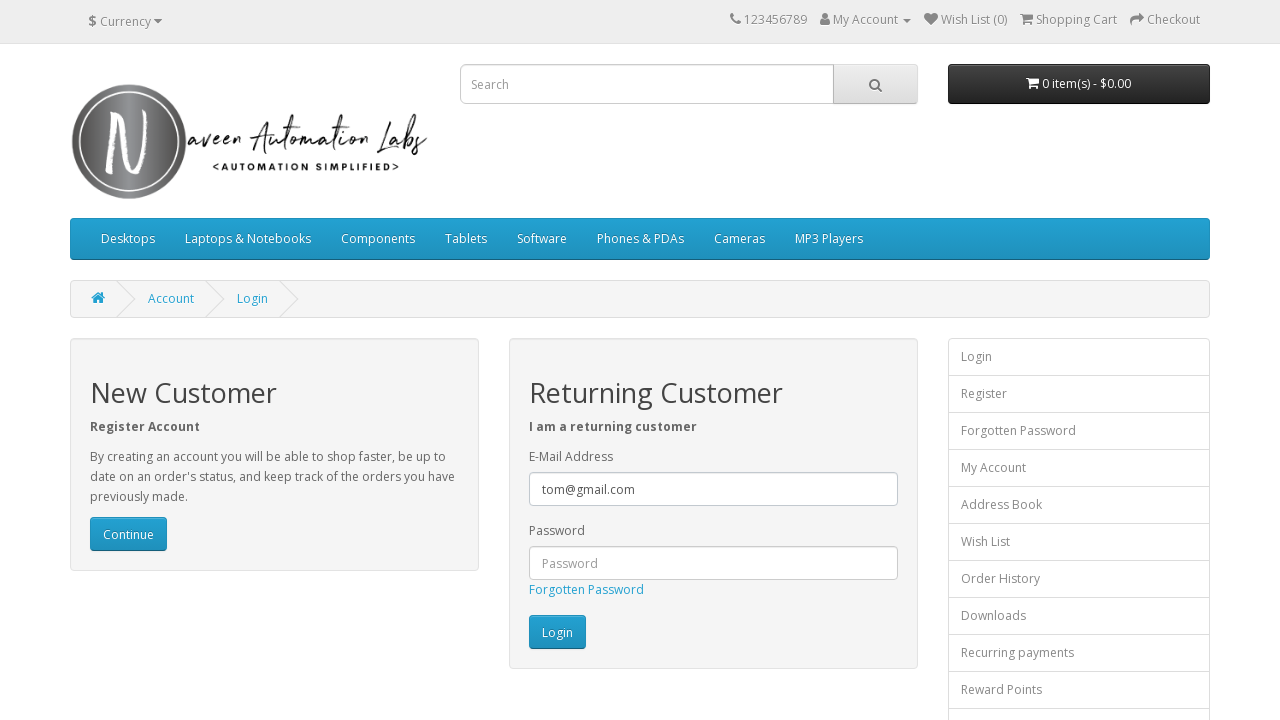

Refreshed the page
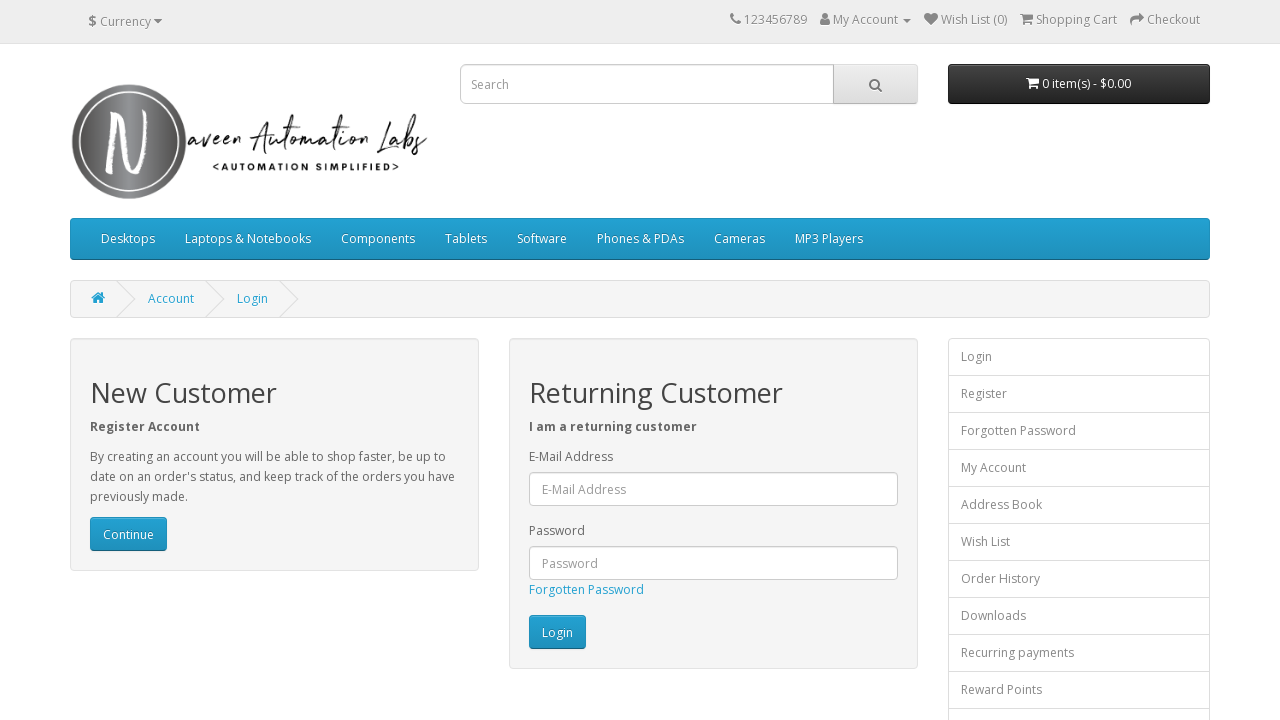

Re-filled email field with 'naveen@gmail.com' after page refresh on #input-email
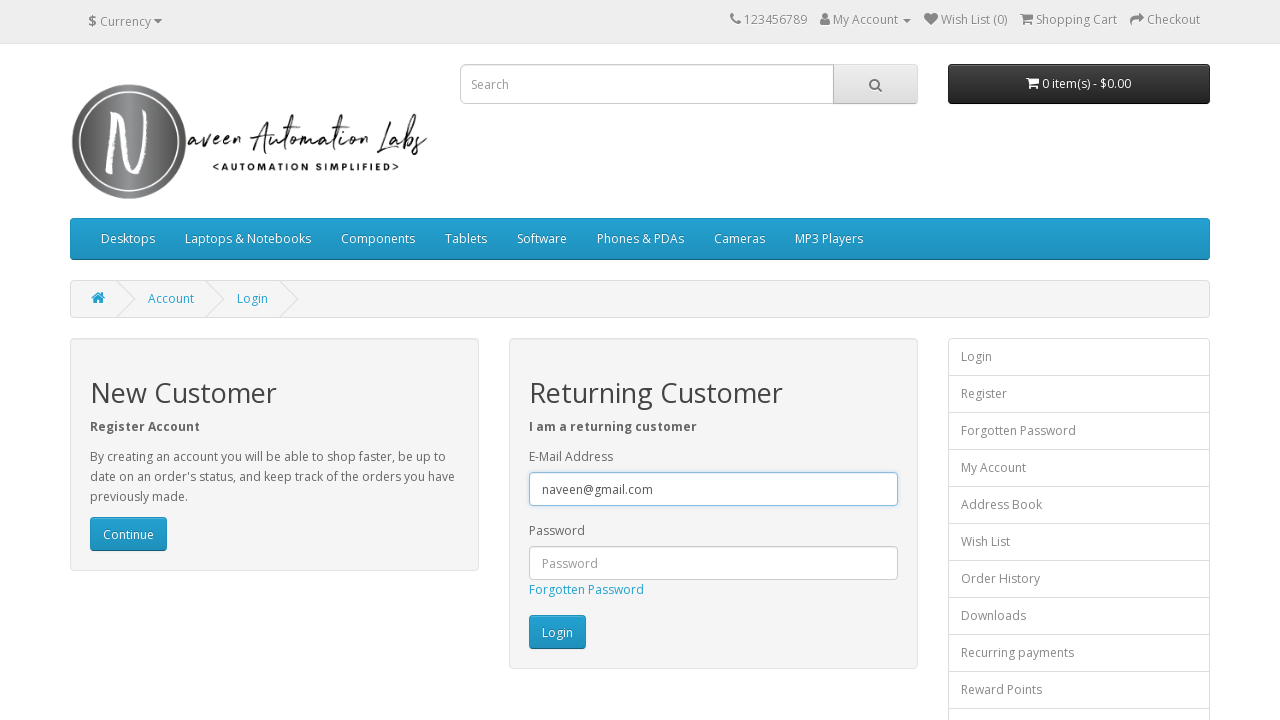

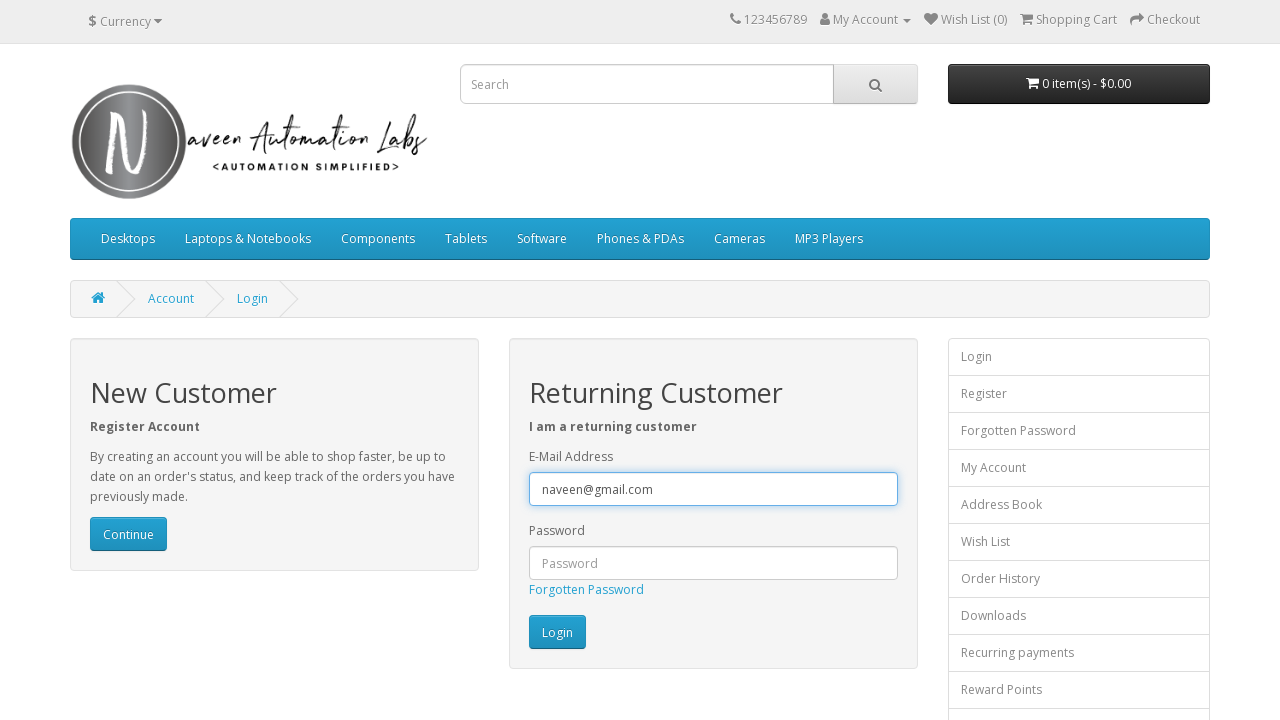